Tests a practice form by filling in name, email, password fields, checking a checkbox, and selecting an option from a dropdown

Starting URL: https://rahulshettyacademy.com/angularpractice/

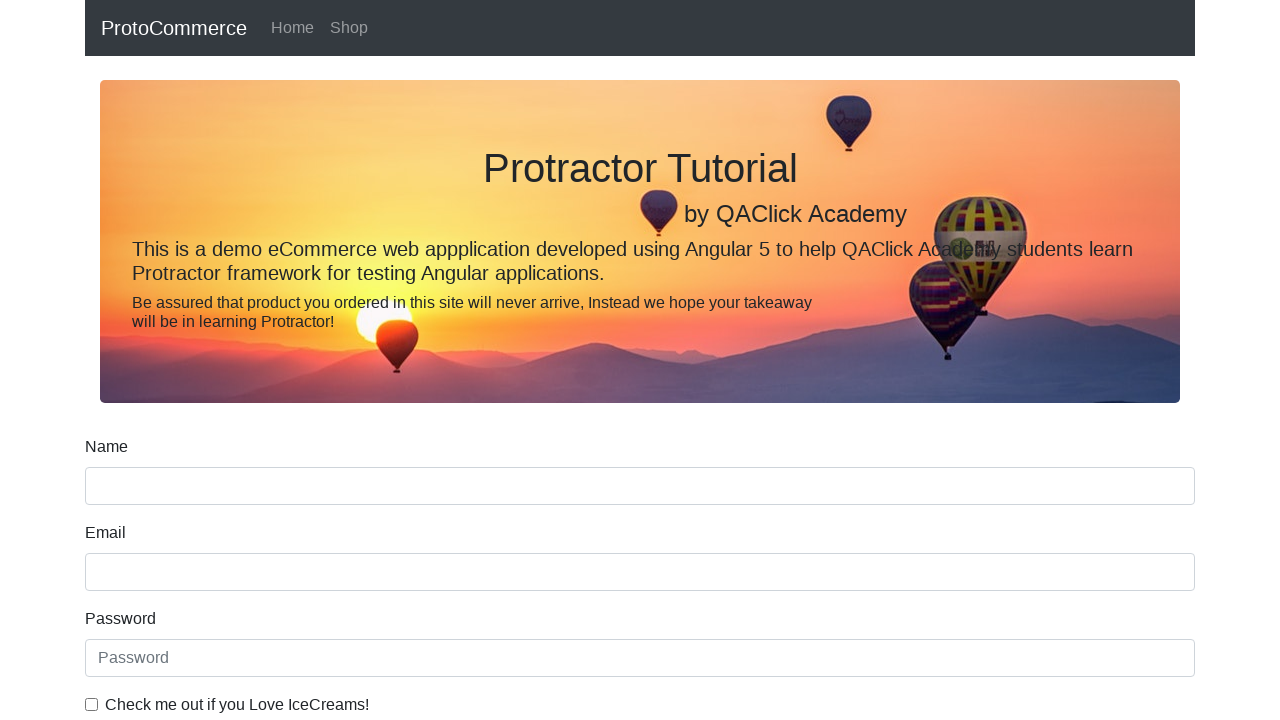

Filled name field with 'Rahul' on input[name='name']
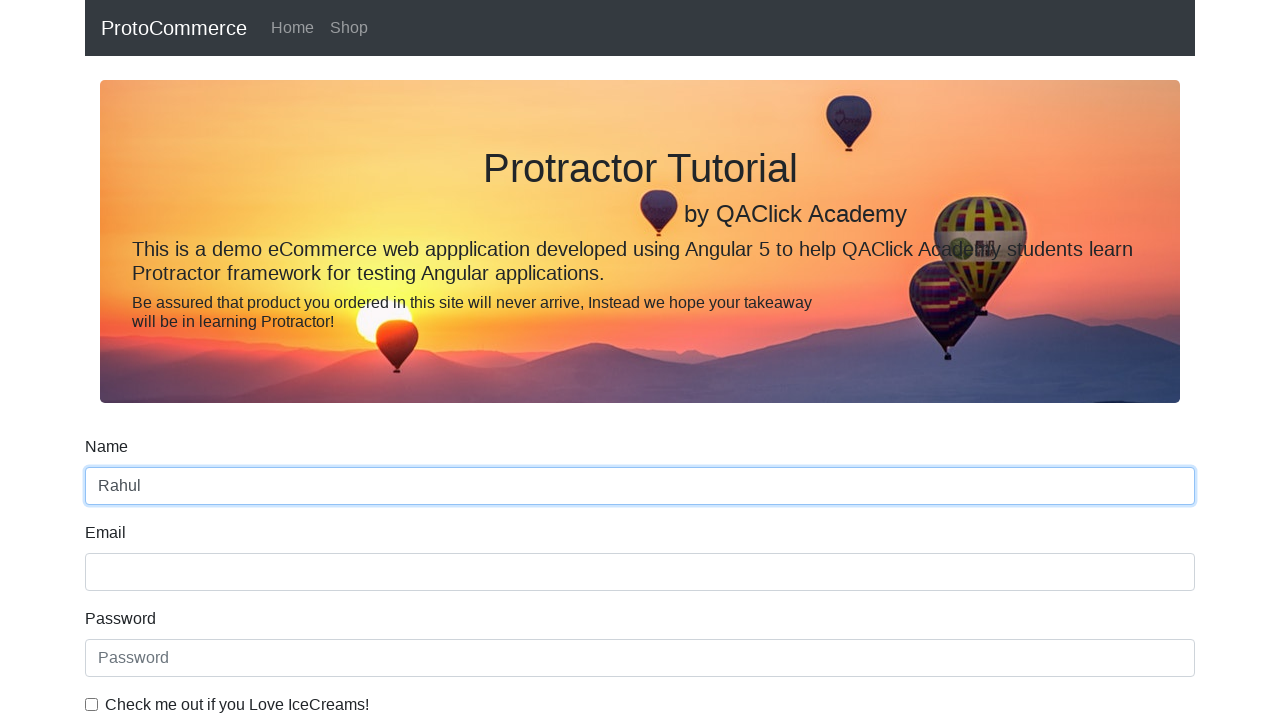

Filled email field with 'hello@gmail.com' on input[name='email']
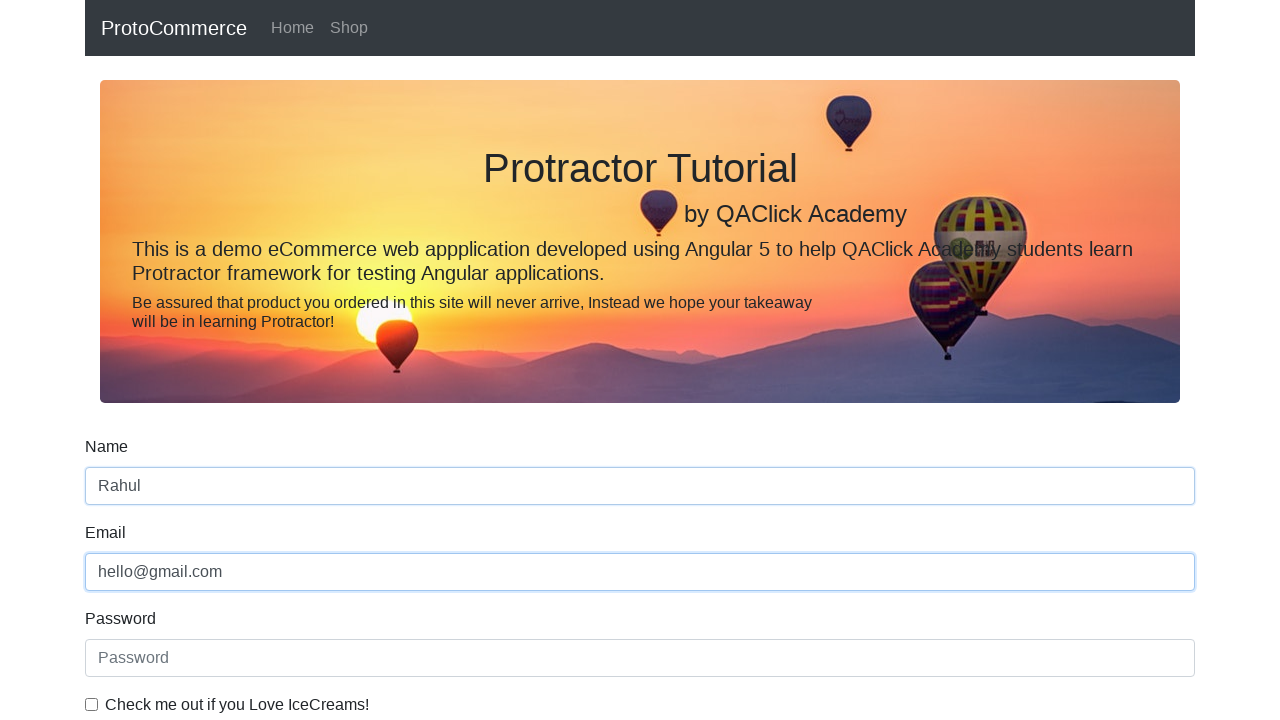

Filled password field with '123456' on #exampleInputPassword1
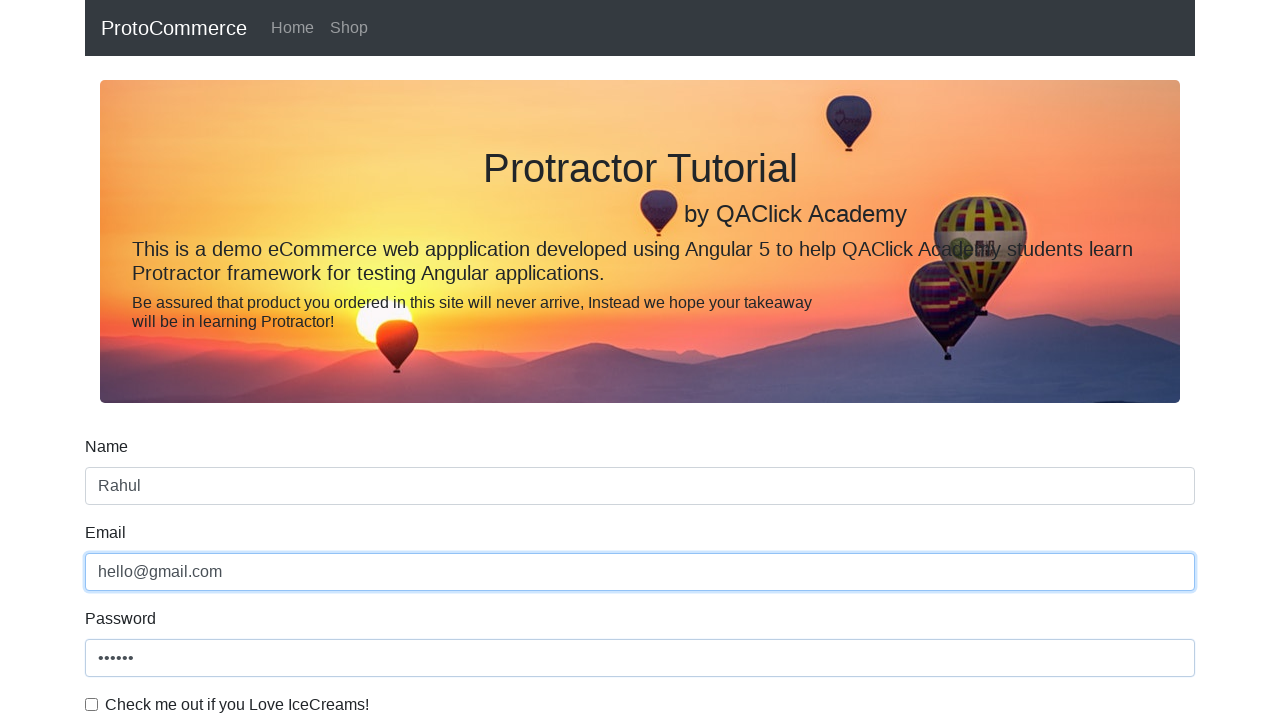

Checked the example checkbox at (92, 704) on #exampleCheck1
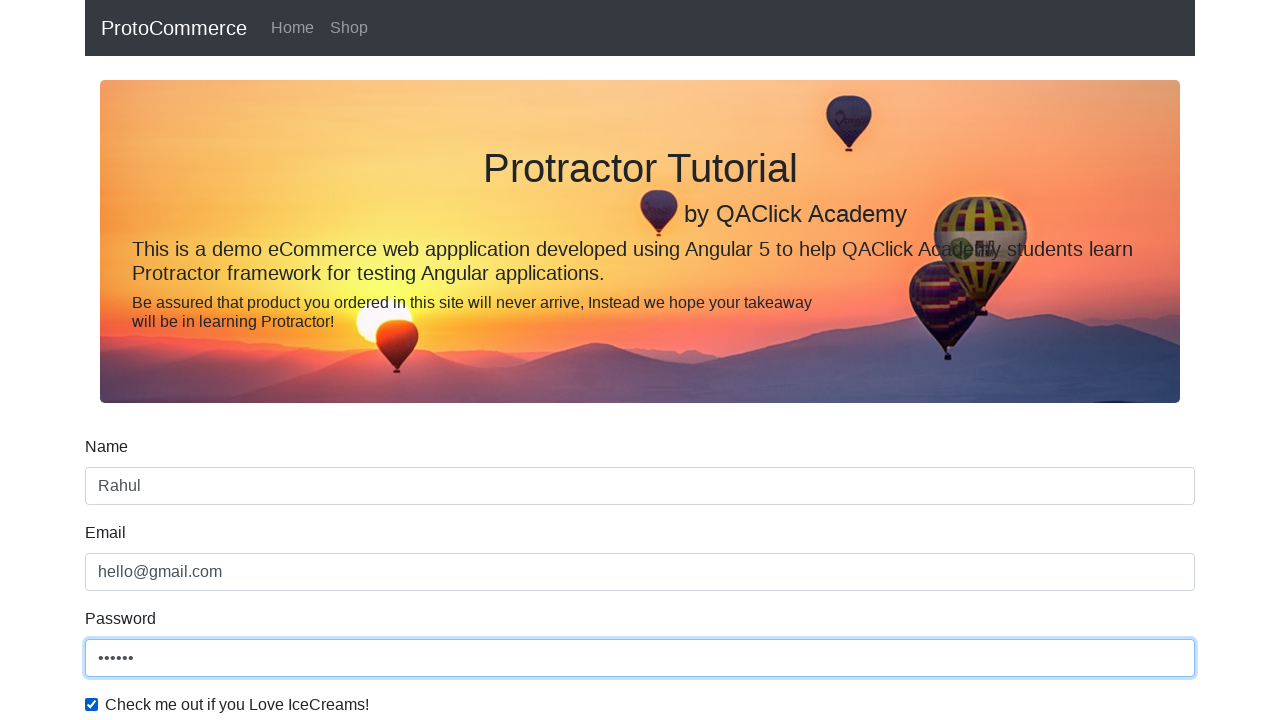

Selected second option from dropdown on #exampleFormControlSelect1
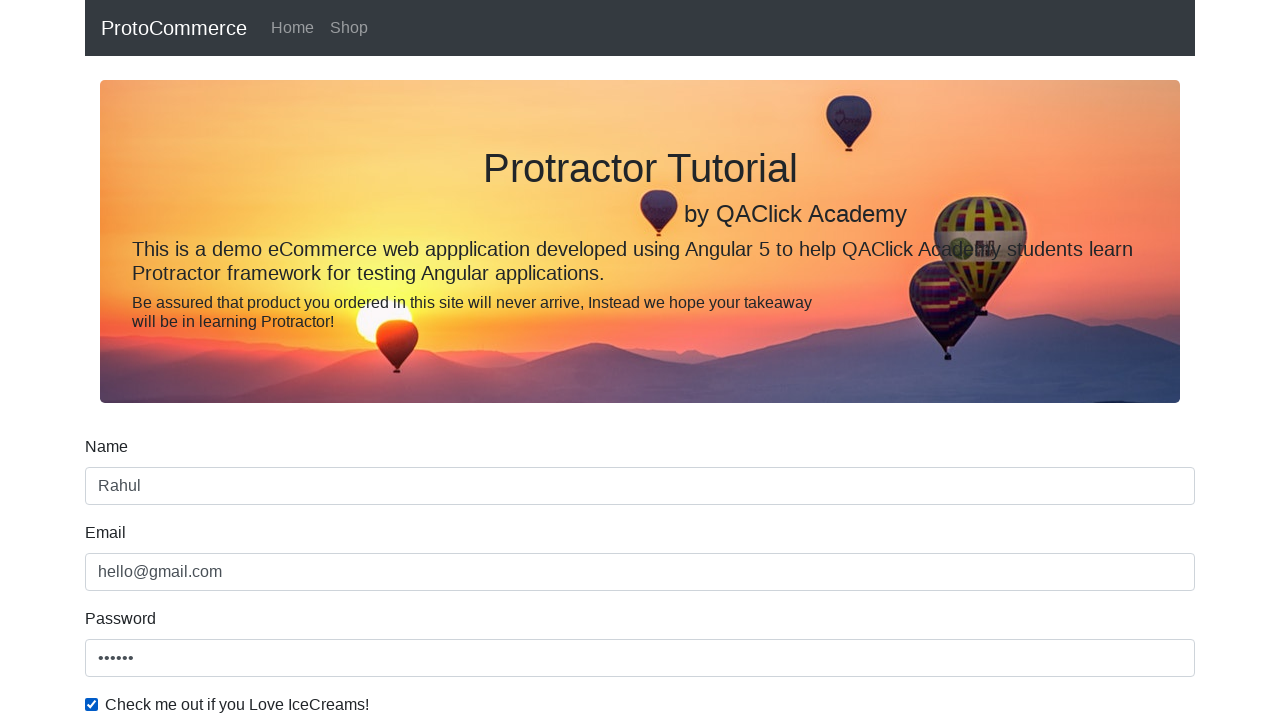

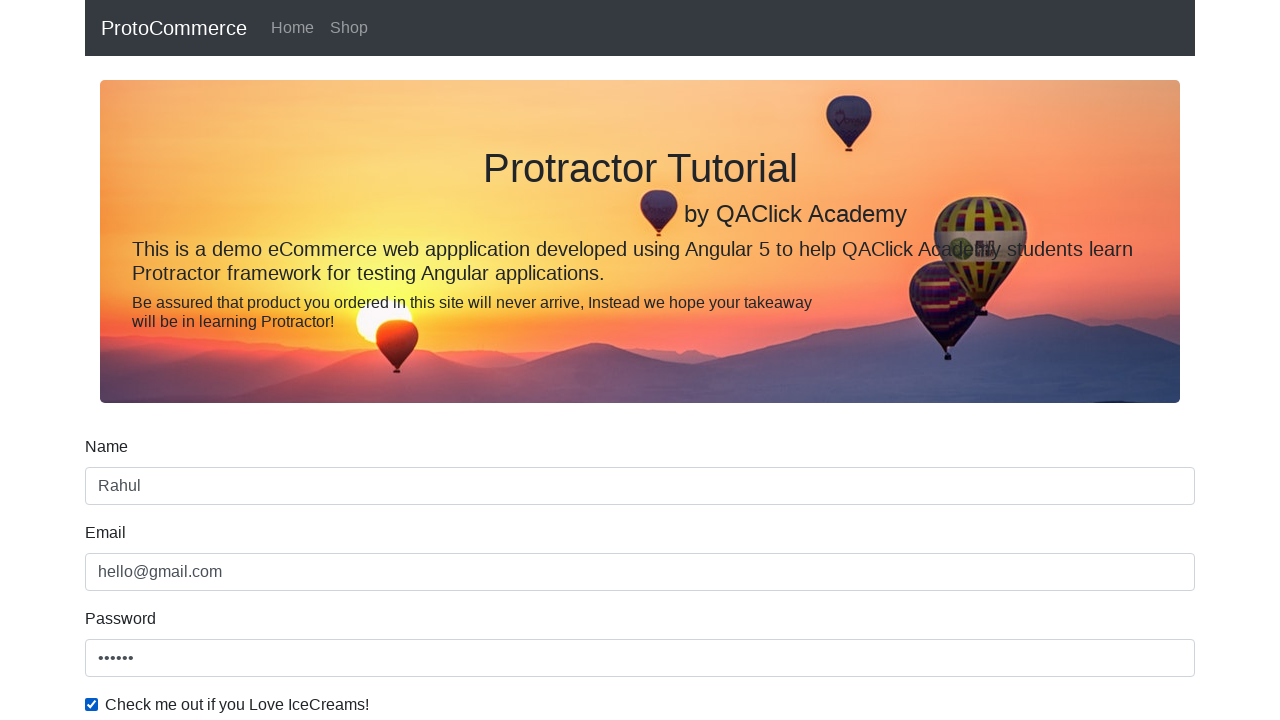